Tests various dropdown interactions on a practice page including static dropdown selection, passenger count increment, and dynamic origin/destination airport selection

Starting URL: https://www.rahulshettyacademy.com/dropdownsPractise/

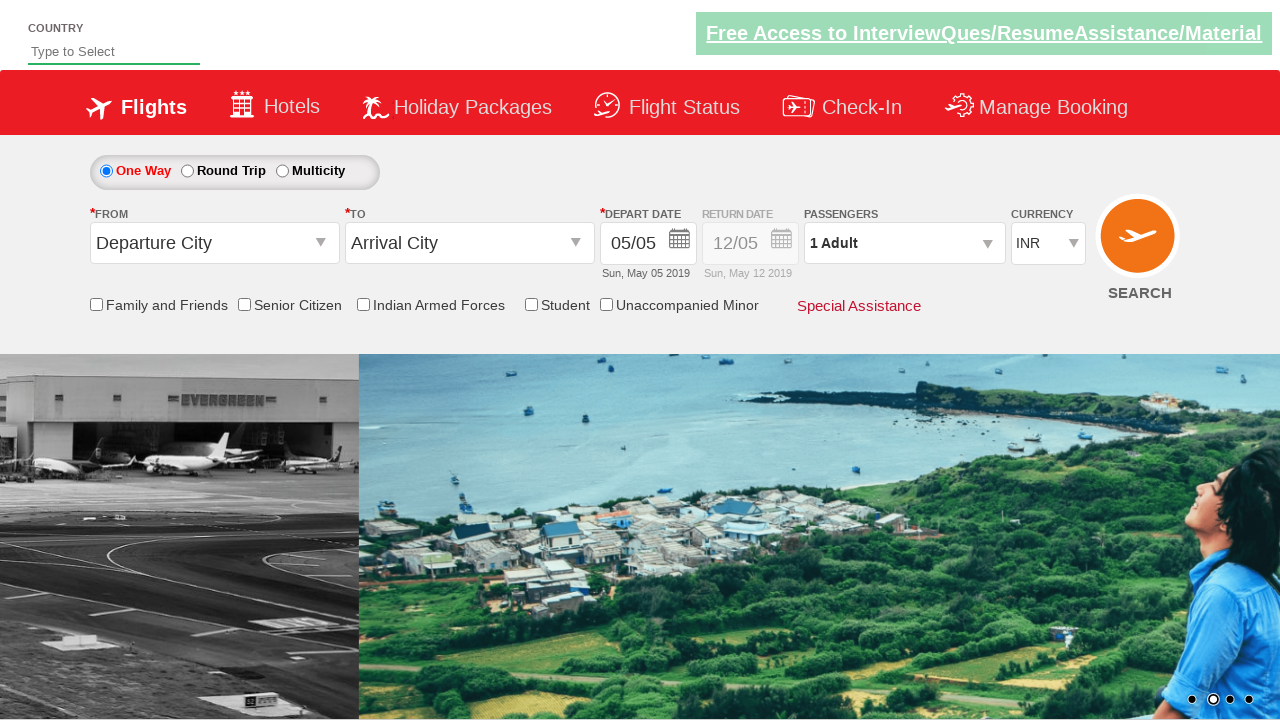

Selected USD from static currency dropdown on #ctl00_mainContent_DropDownListCurrency
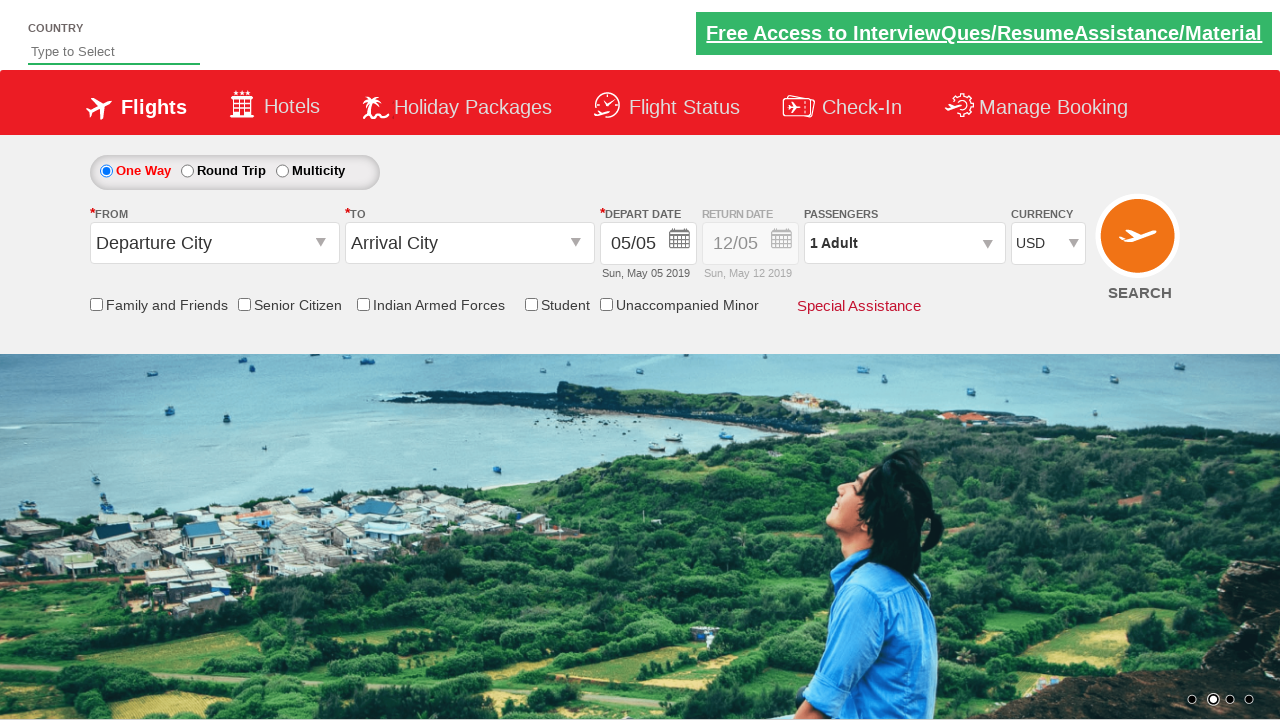

Clicked on passenger info dropdown at (904, 243) on #divpaxinfo
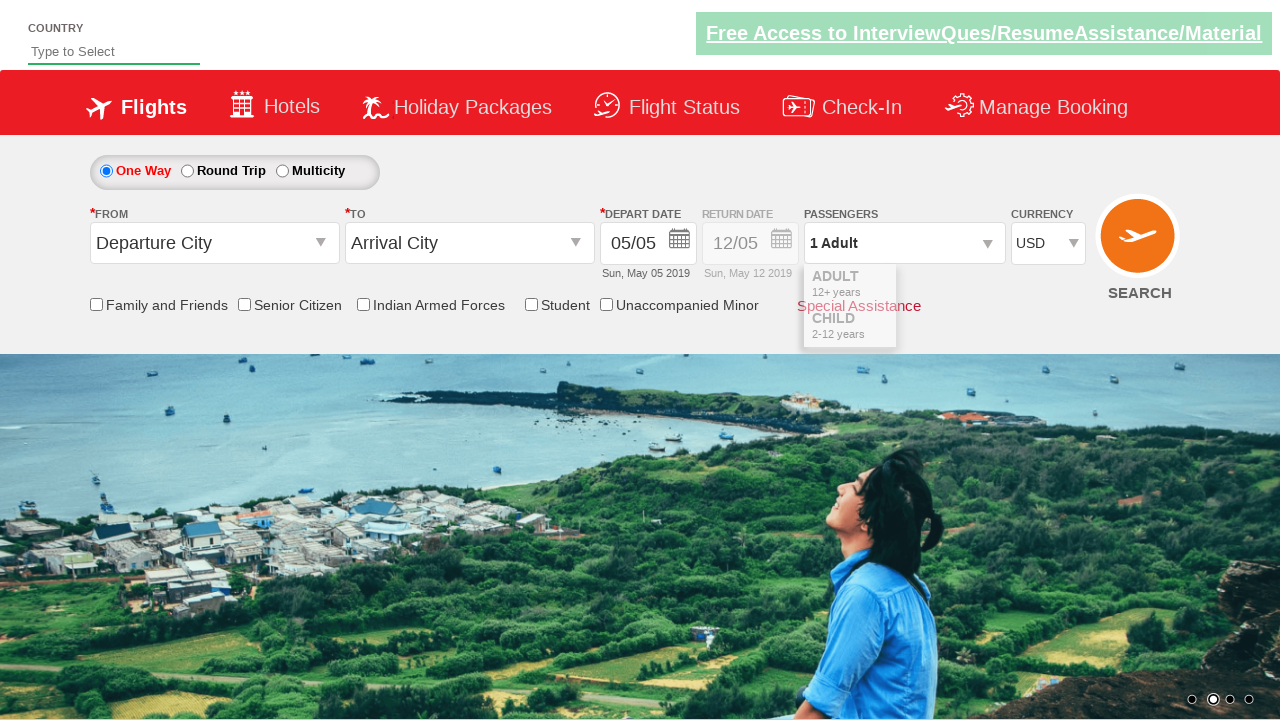

Waited 2000ms for passenger dropdown to load
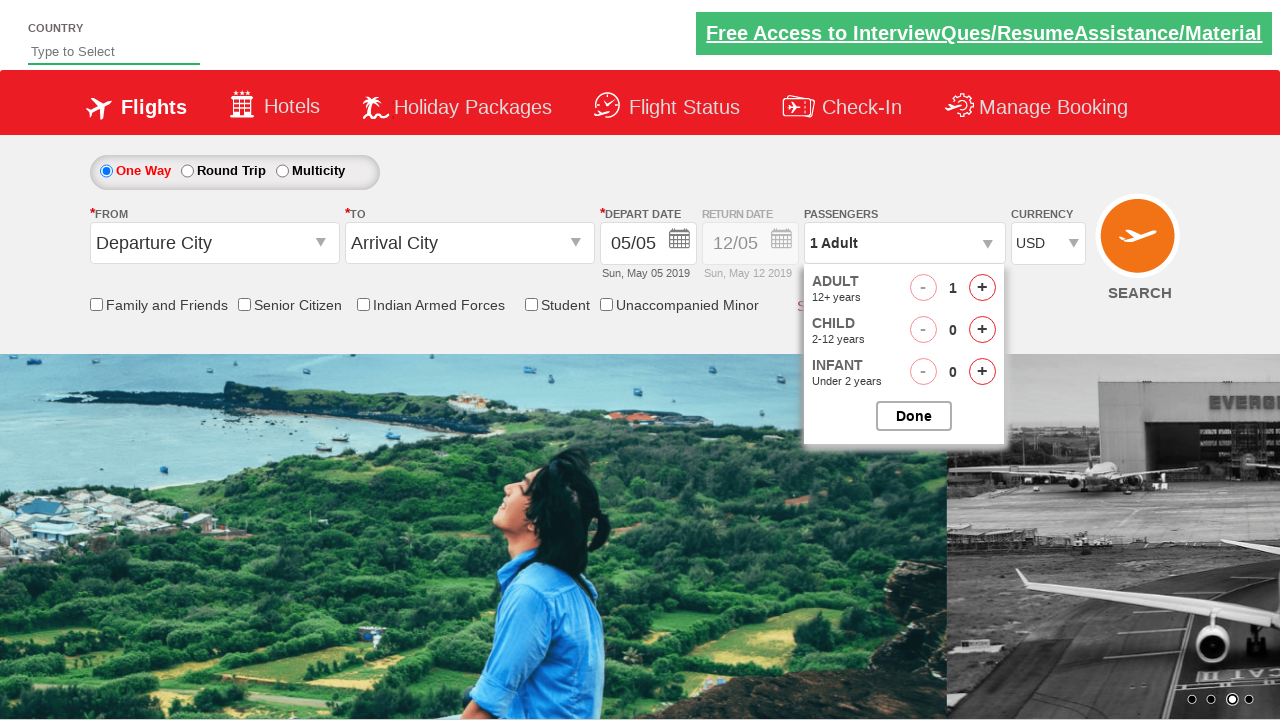

Incremented adult passenger count (iteration 1/5) at (982, 288) on #hrefIncAdt
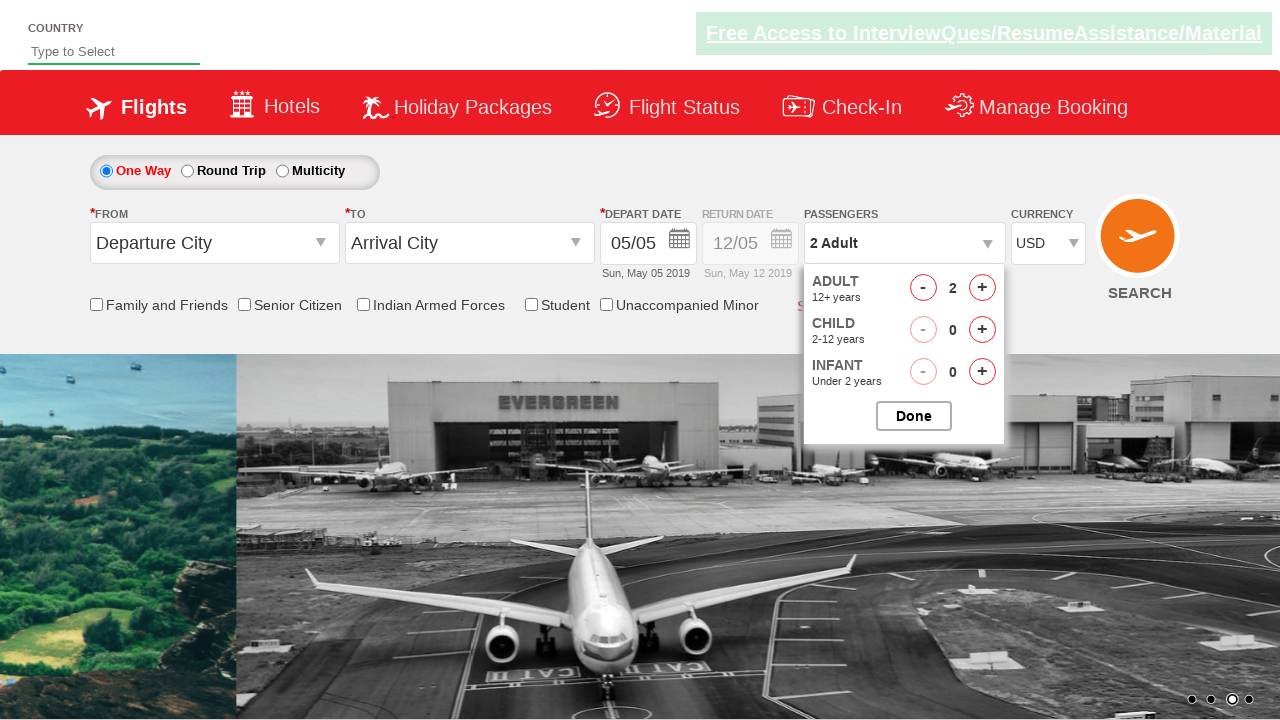

Incremented adult passenger count (iteration 2/5) at (982, 288) on #hrefIncAdt
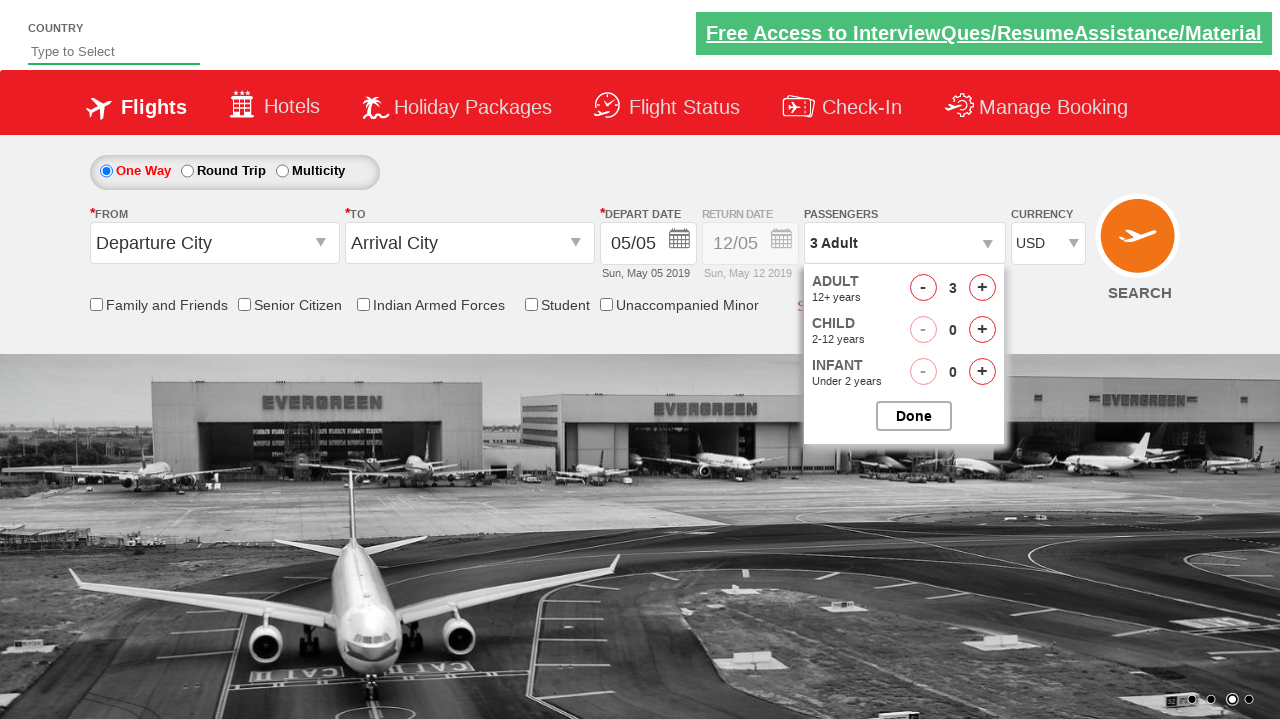

Incremented adult passenger count (iteration 3/5) at (982, 288) on #hrefIncAdt
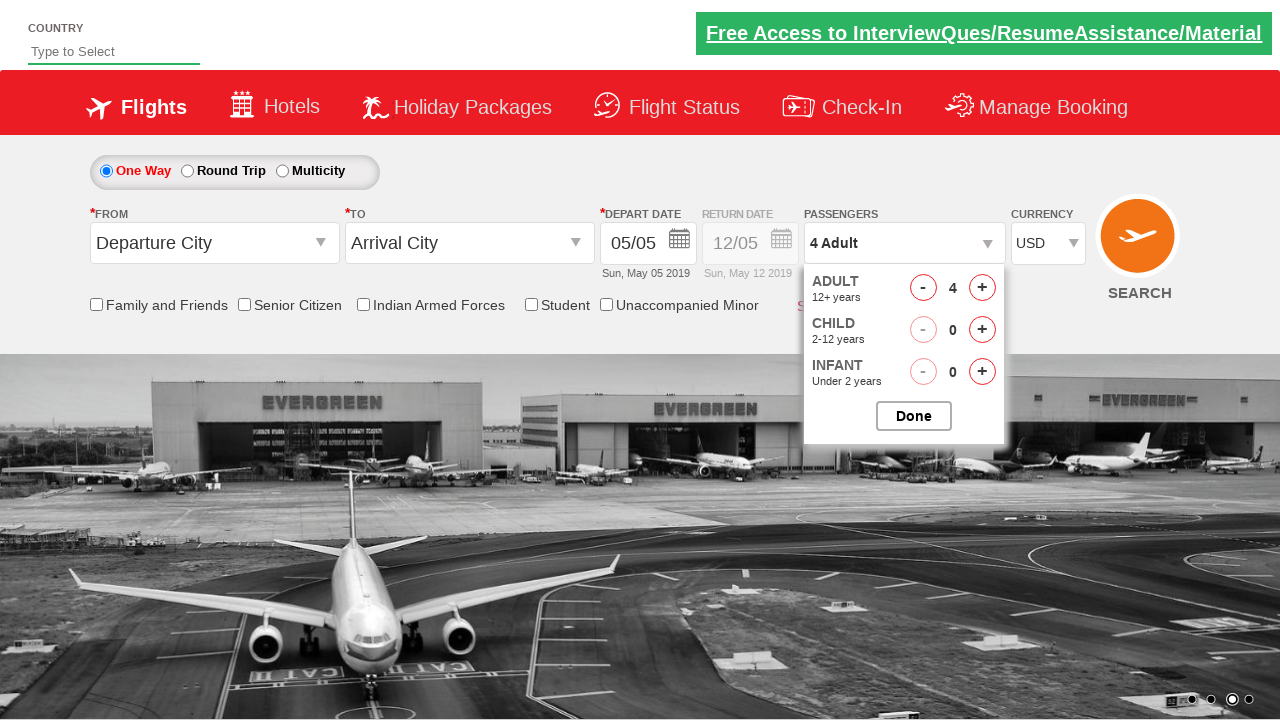

Incremented adult passenger count (iteration 4/5) at (982, 288) on #hrefIncAdt
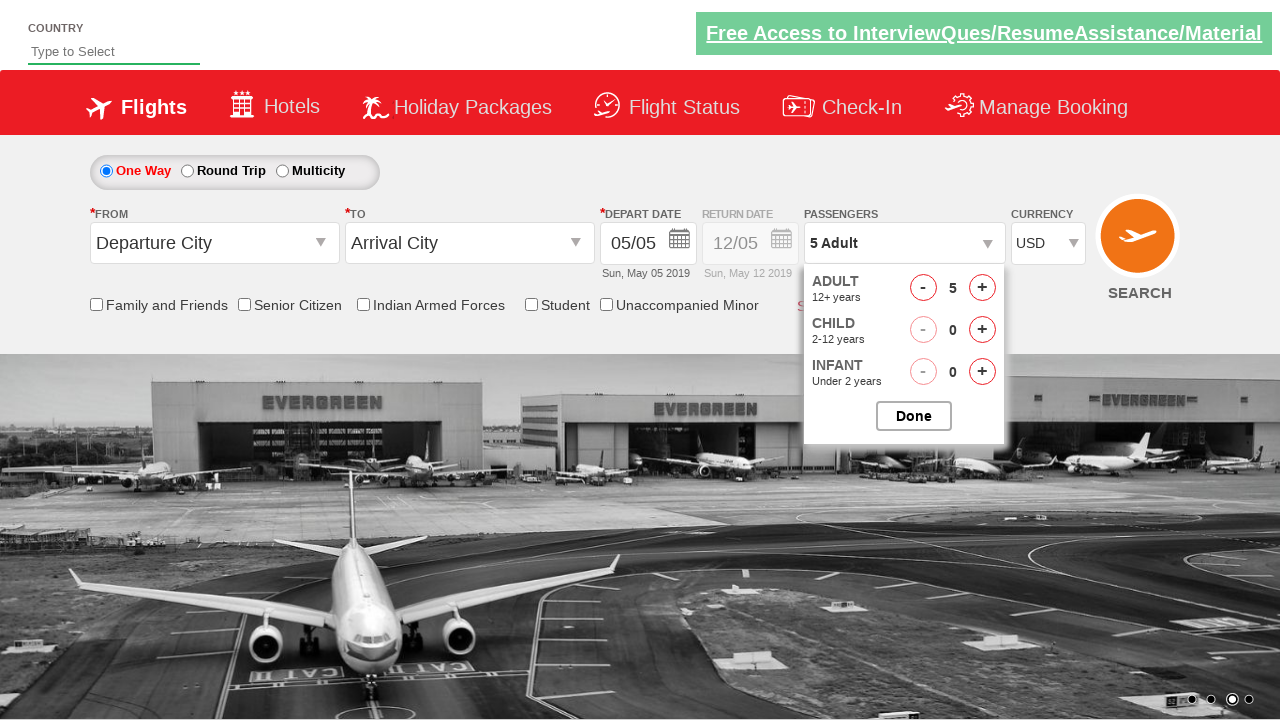

Incremented adult passenger count (iteration 5/5) at (982, 288) on #hrefIncAdt
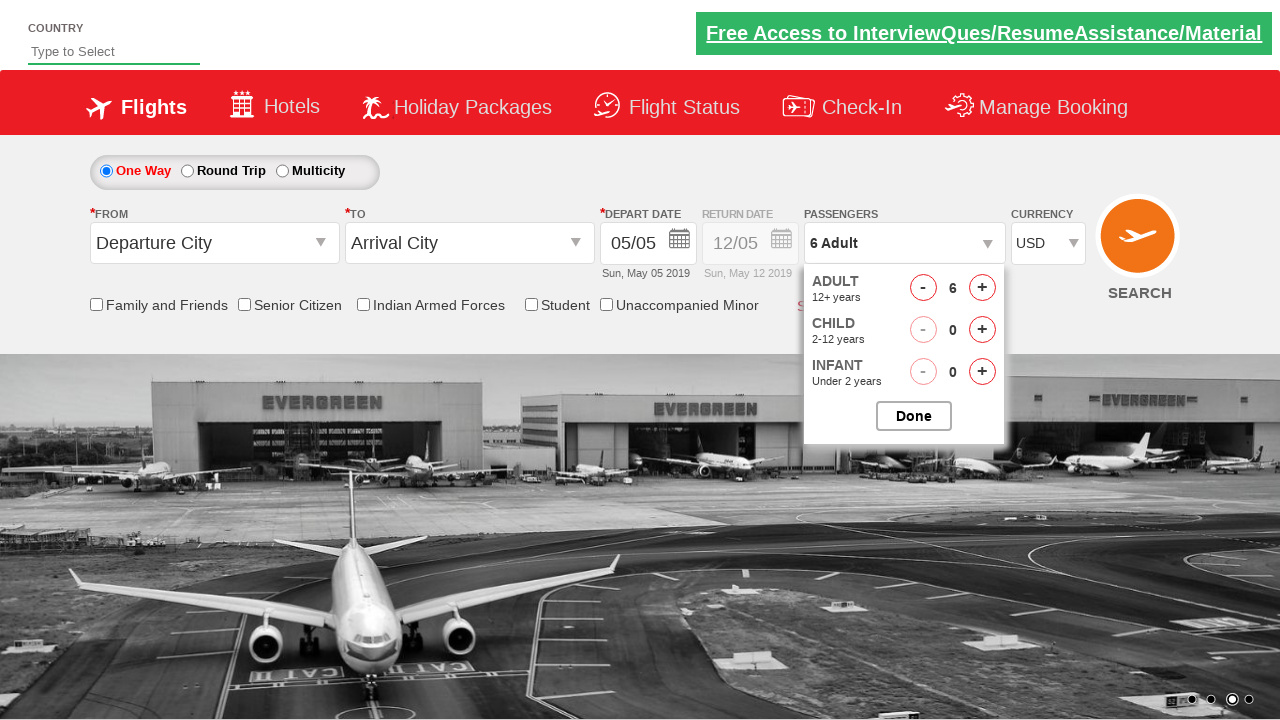

Closed passenger options dropdown at (914, 416) on #btnclosepaxoption
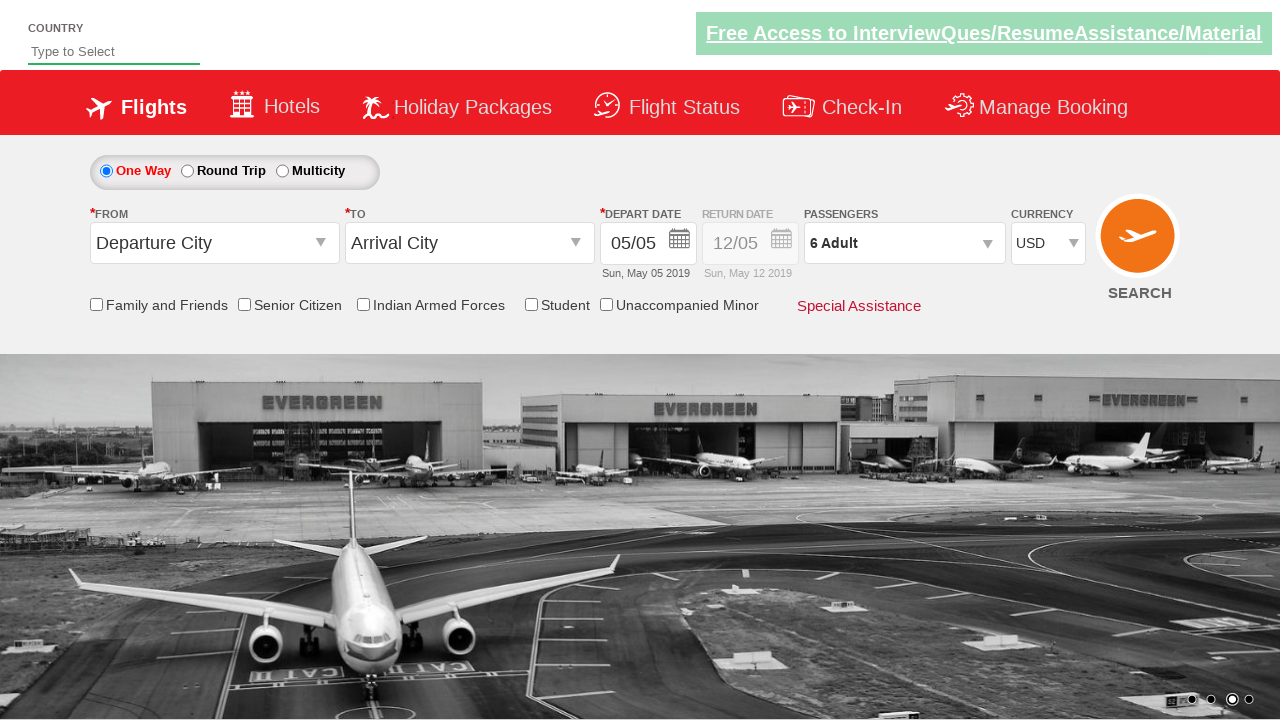

Clicked on origin station dropdown at (214, 243) on #ctl00_mainContent_ddl_originStation1_CTXT
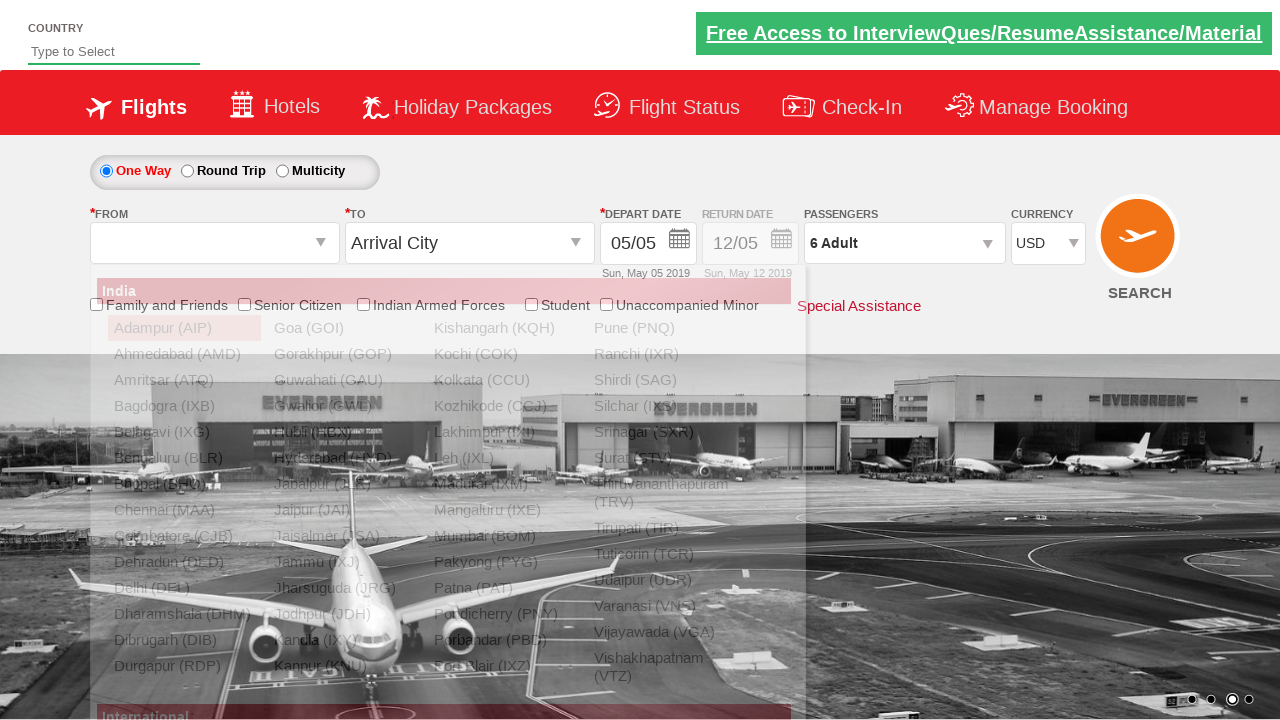

Selected GWL as origin airport at (344, 406) on xpath=//a[@value='GWL']
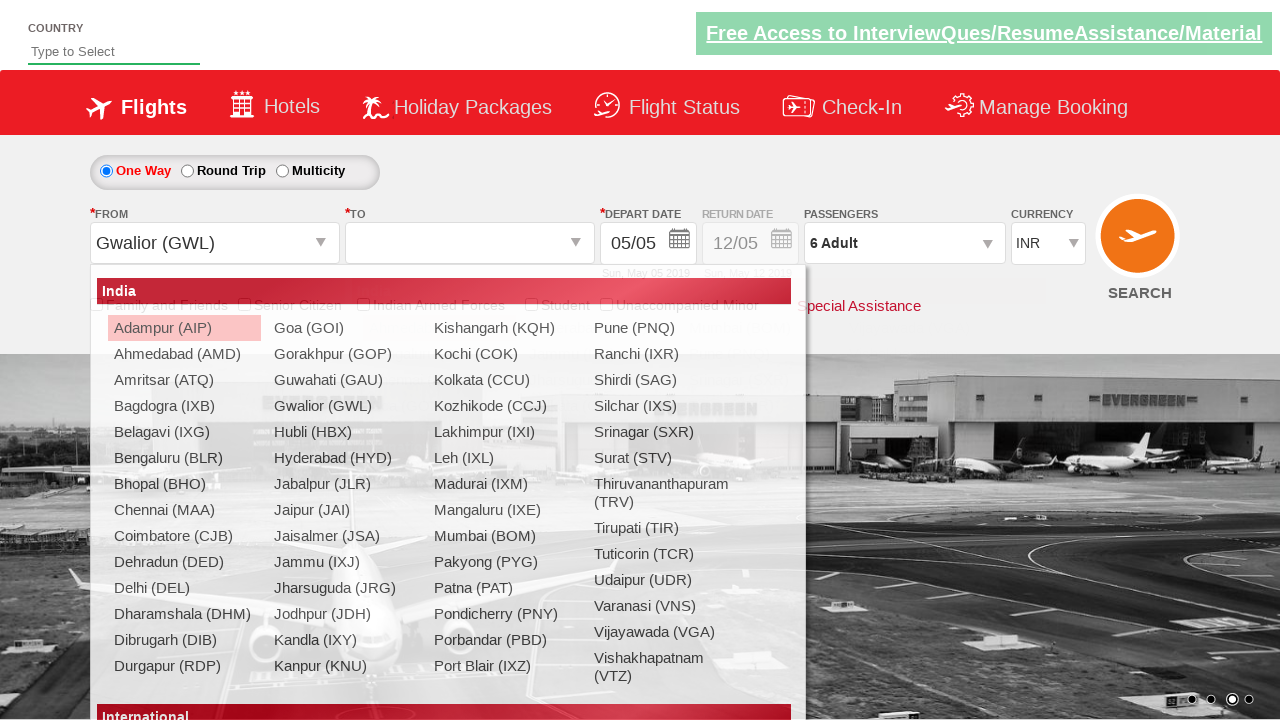

Waited 2000ms after origin selection
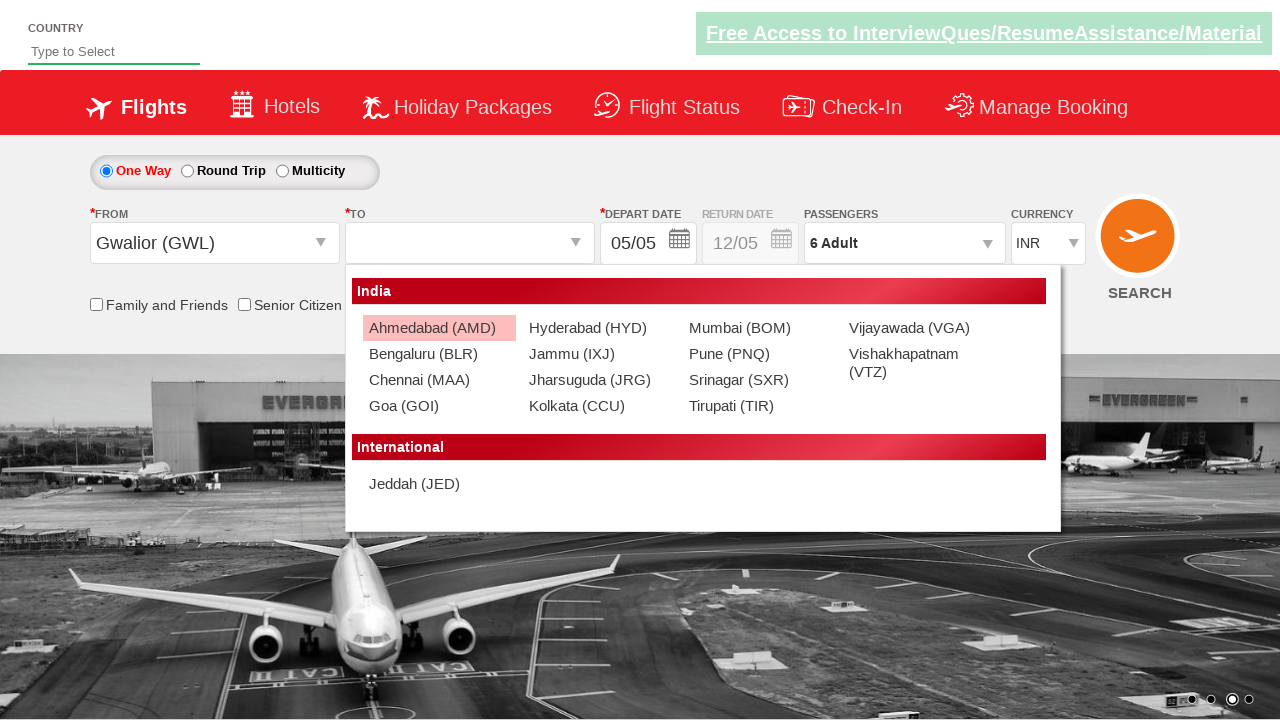

Selected MAA as destination airport at (439, 380) on (//a[@value='MAA'])[2]
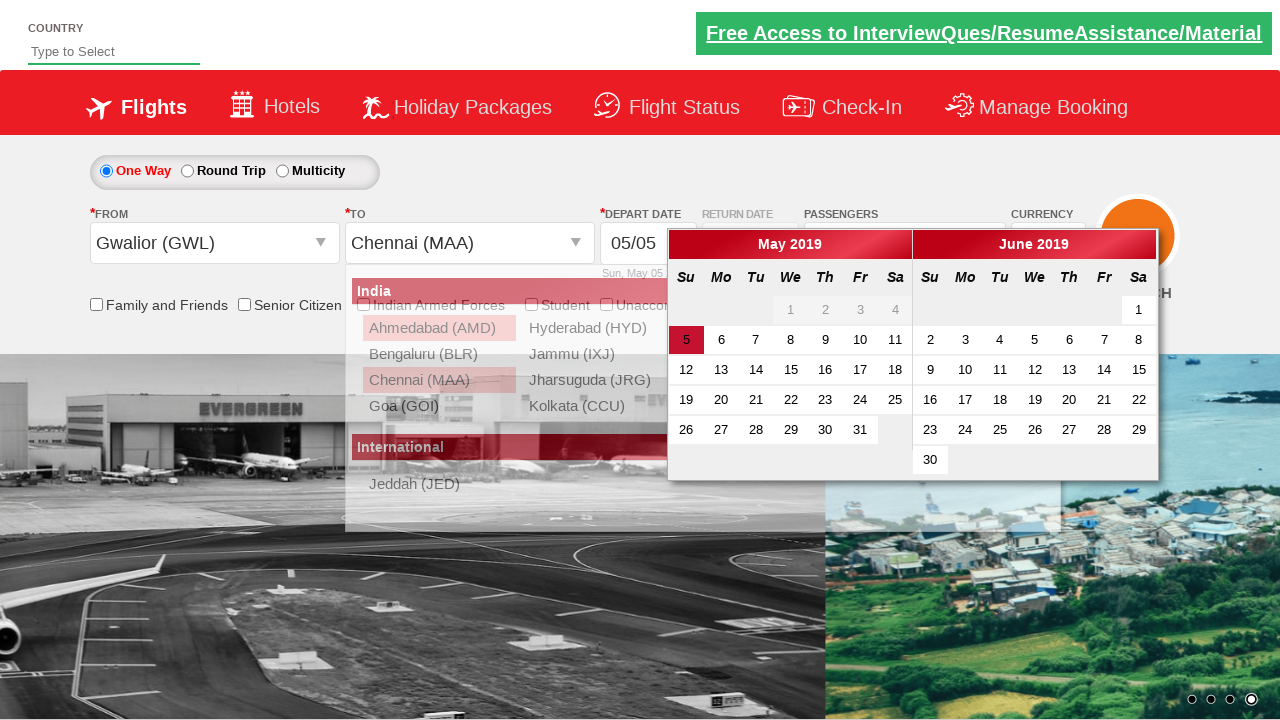

Typed 'ind' in autosuggest field on #autosuggest
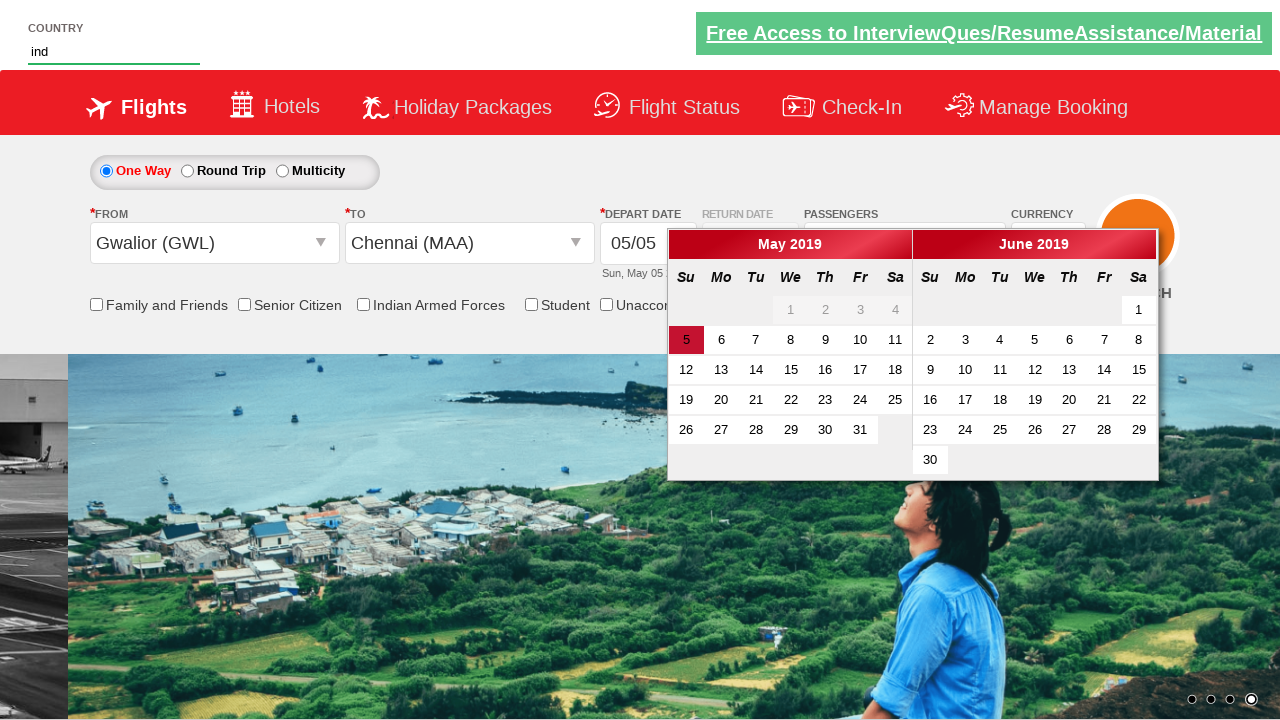

Waited 2000ms for autosuggest results
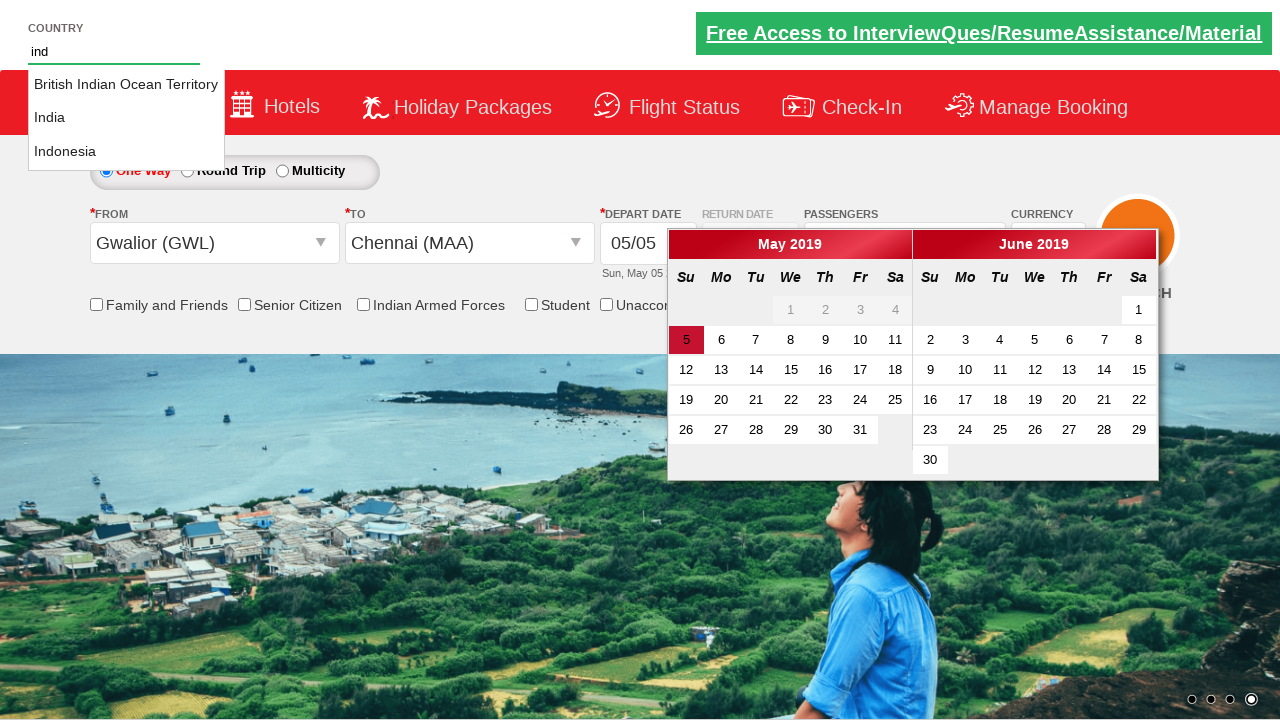

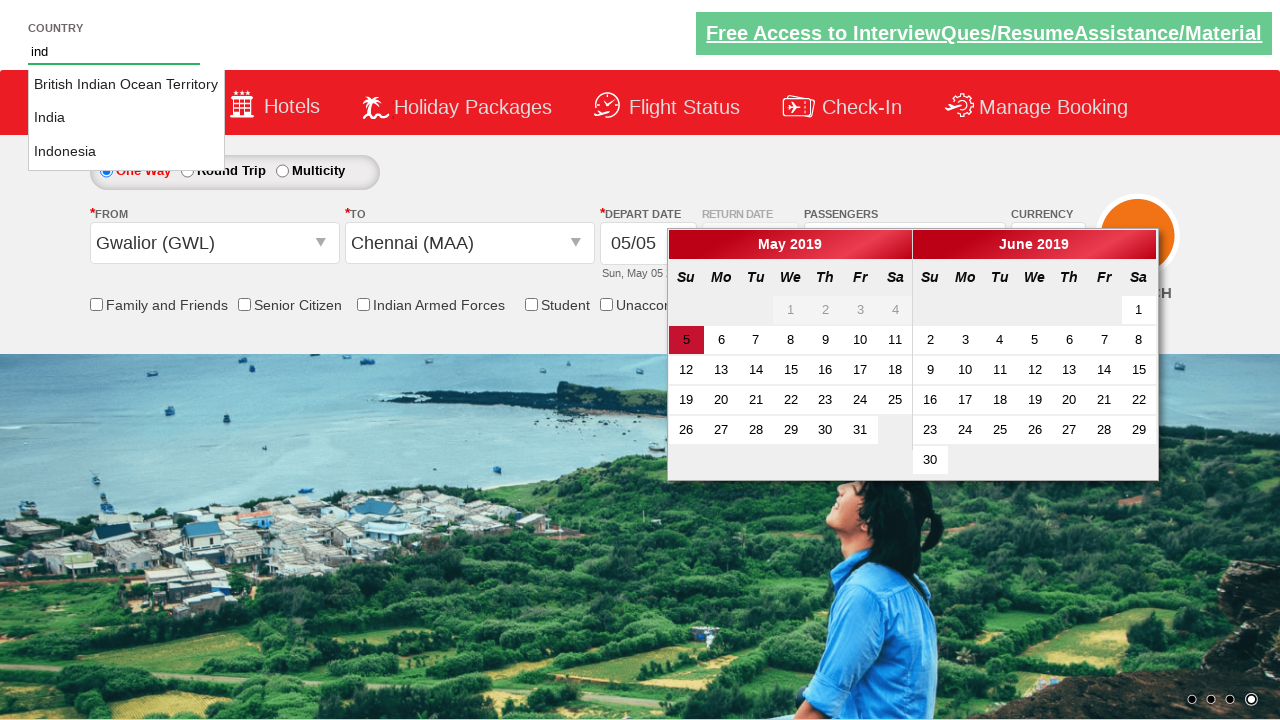